Tests checkbox interaction on a dynamic controls page by clicking to select and then clicking again to deselect the checkbox

Starting URL: https://v1.training-support.net/selenium/dynamic-controls

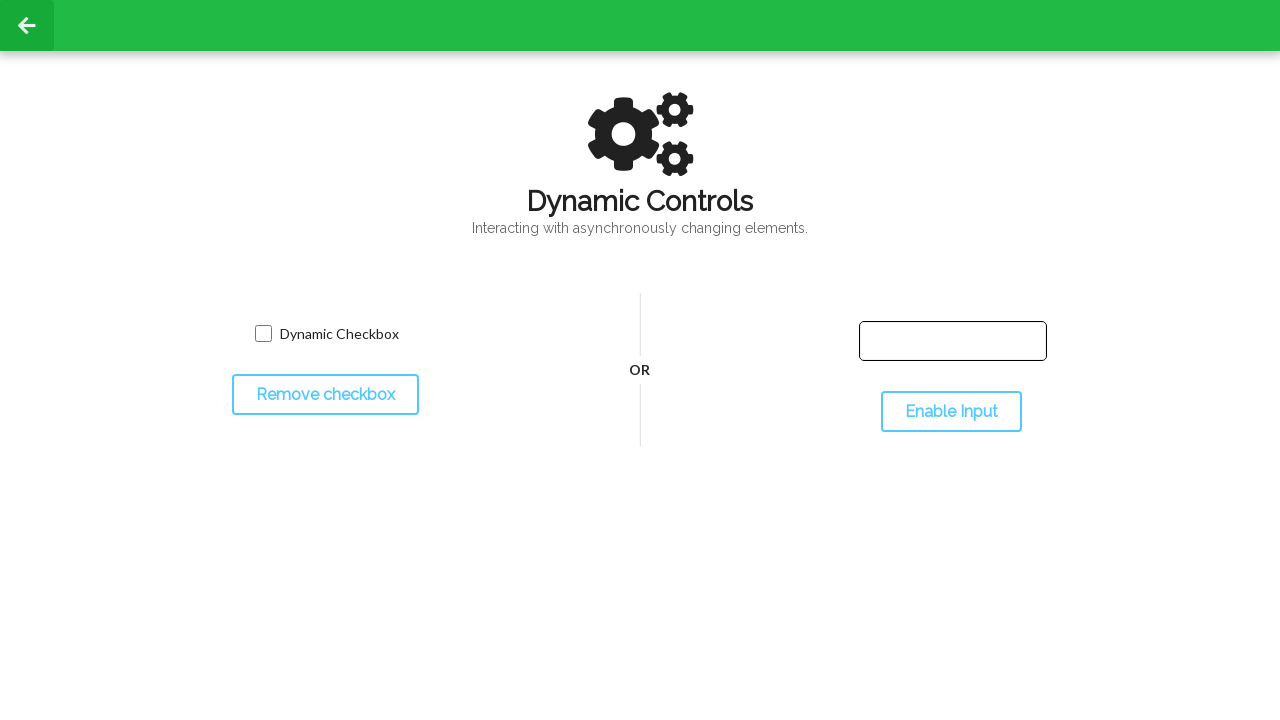

Located the checkbox element with name 'toggled'
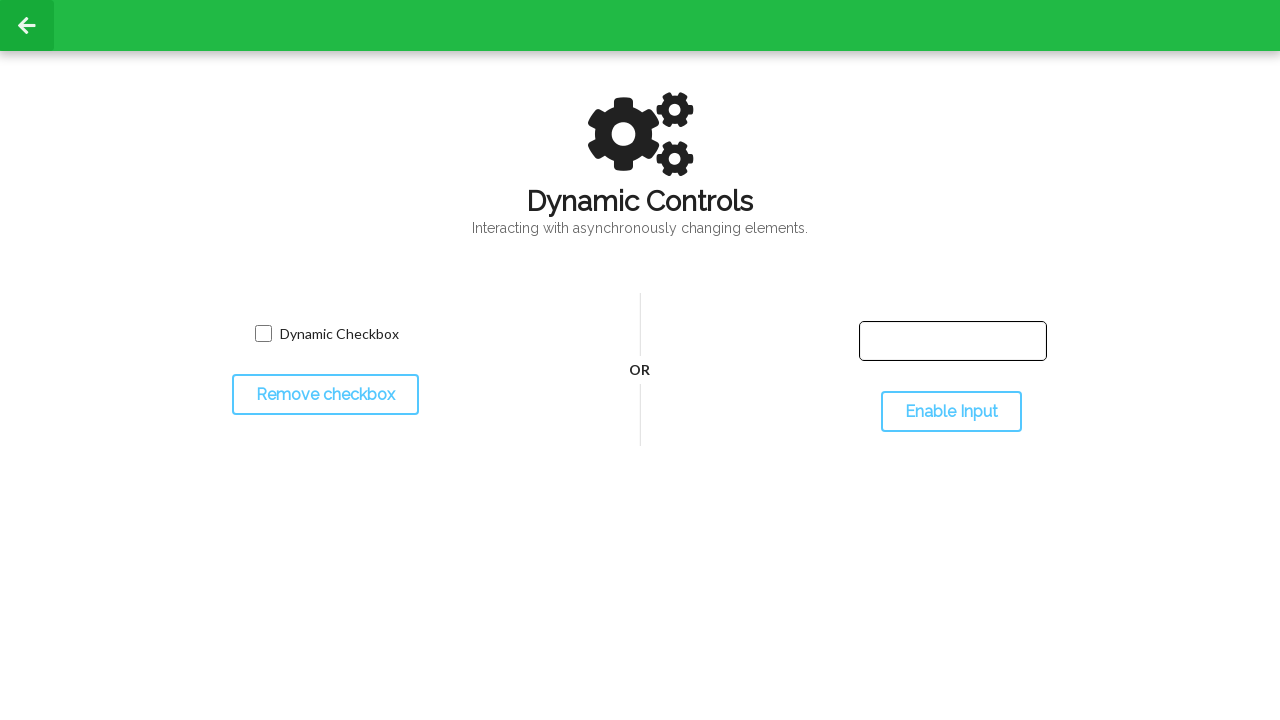

Clicked checkbox to select it at (263, 334) on input[name='toggled']
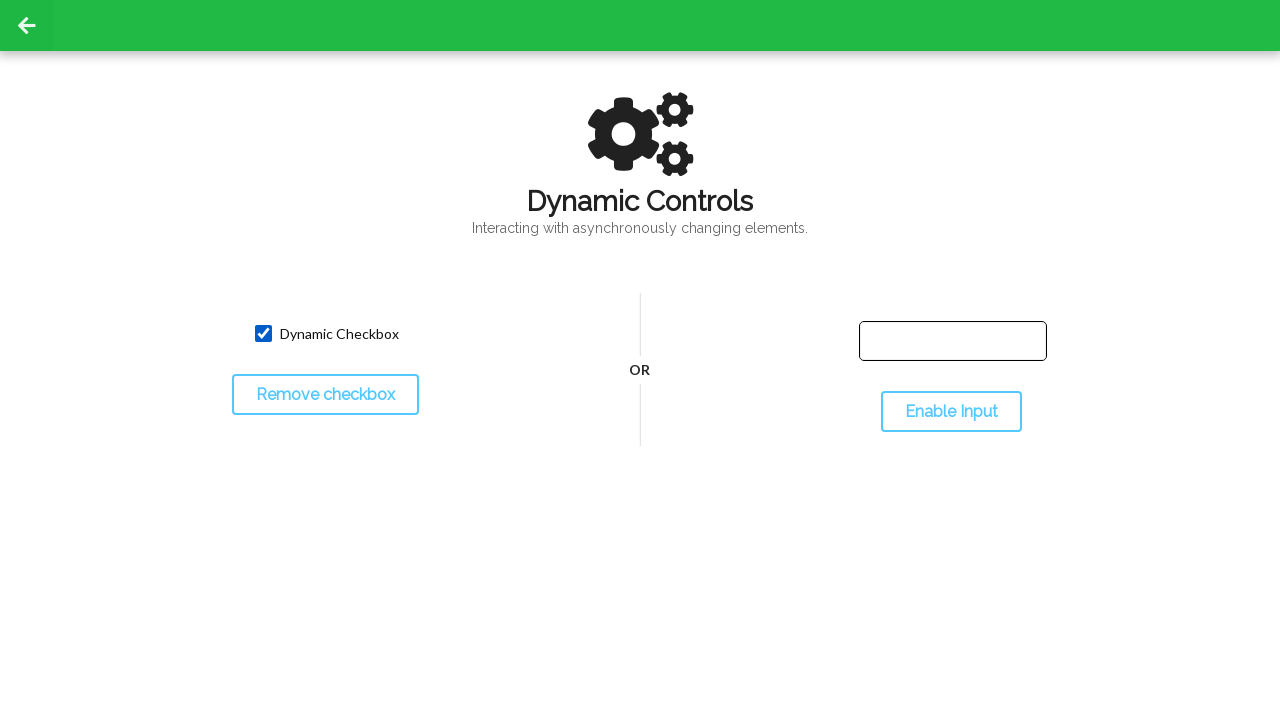

Clicked checkbox again to deselect it at (263, 334) on input[name='toggled']
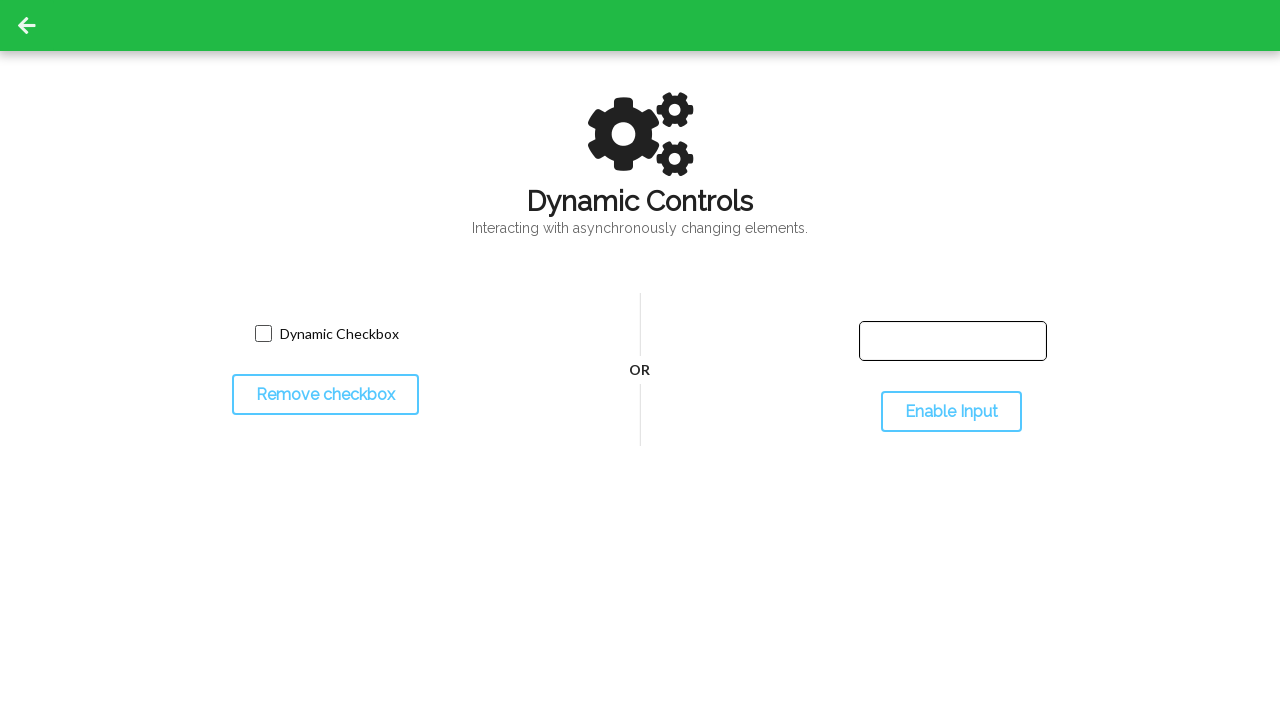

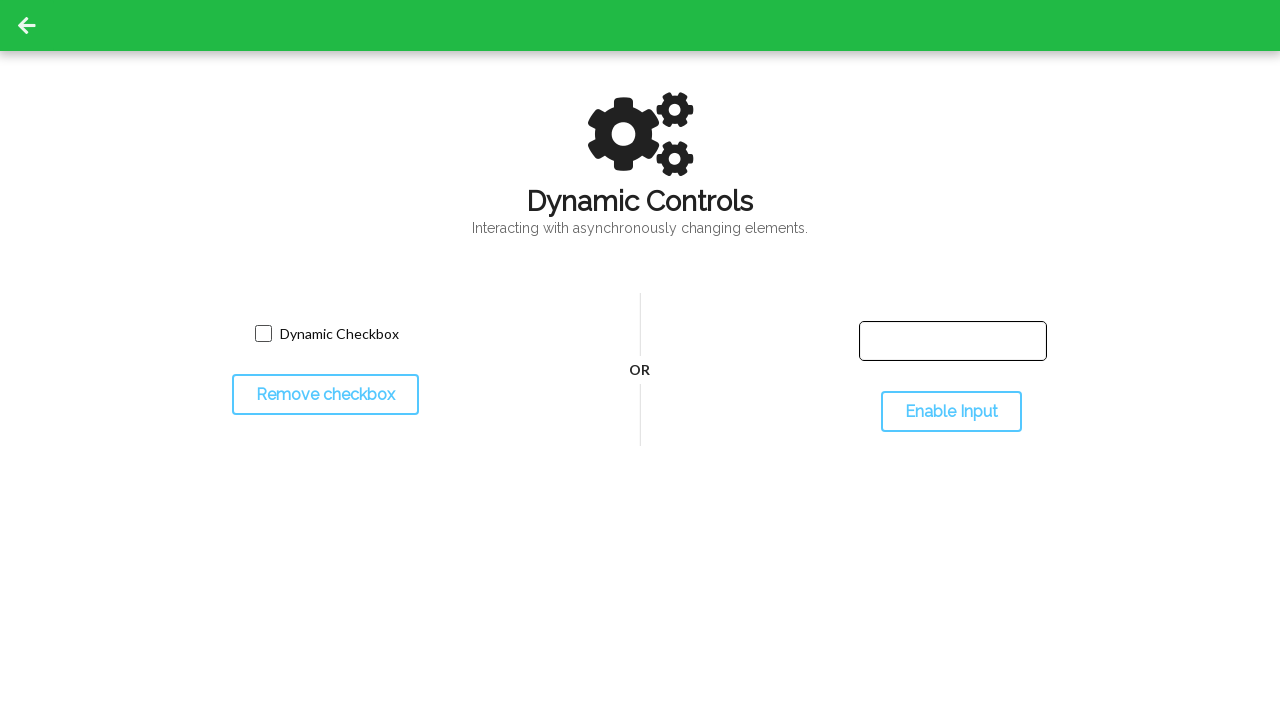